Tests the registration form on TutorialsPoint practice page by filling in first name, last name, username, and password fields, then submitting the form and verifying the user remains on or is redirected appropriately.

Starting URL: https://www.tutorialspoint.com/selenium/practice/register.php

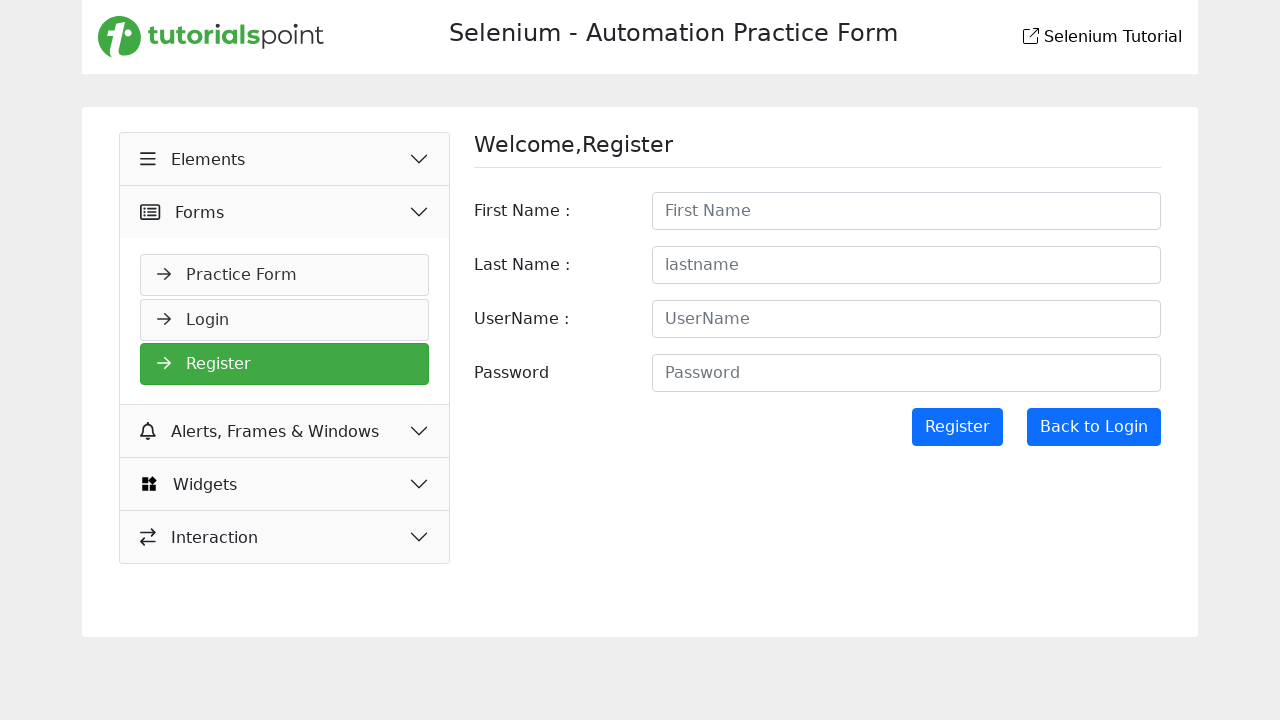

Filled in first name field with 'Jennifer' on input[name='firstname'], input#firstname, input[placeholder*='First']
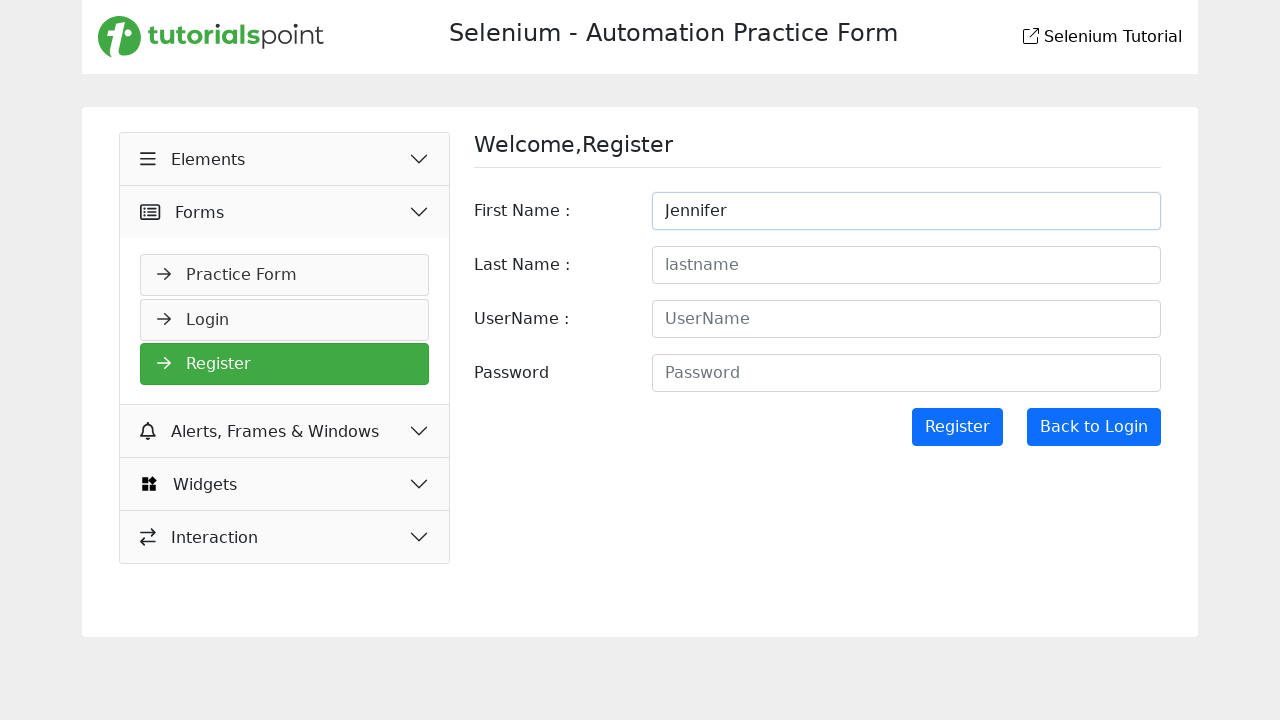

Filled in last name field with 'Morrison' on input[name='lastname'], input#lastname, input[placeholder*='Last']
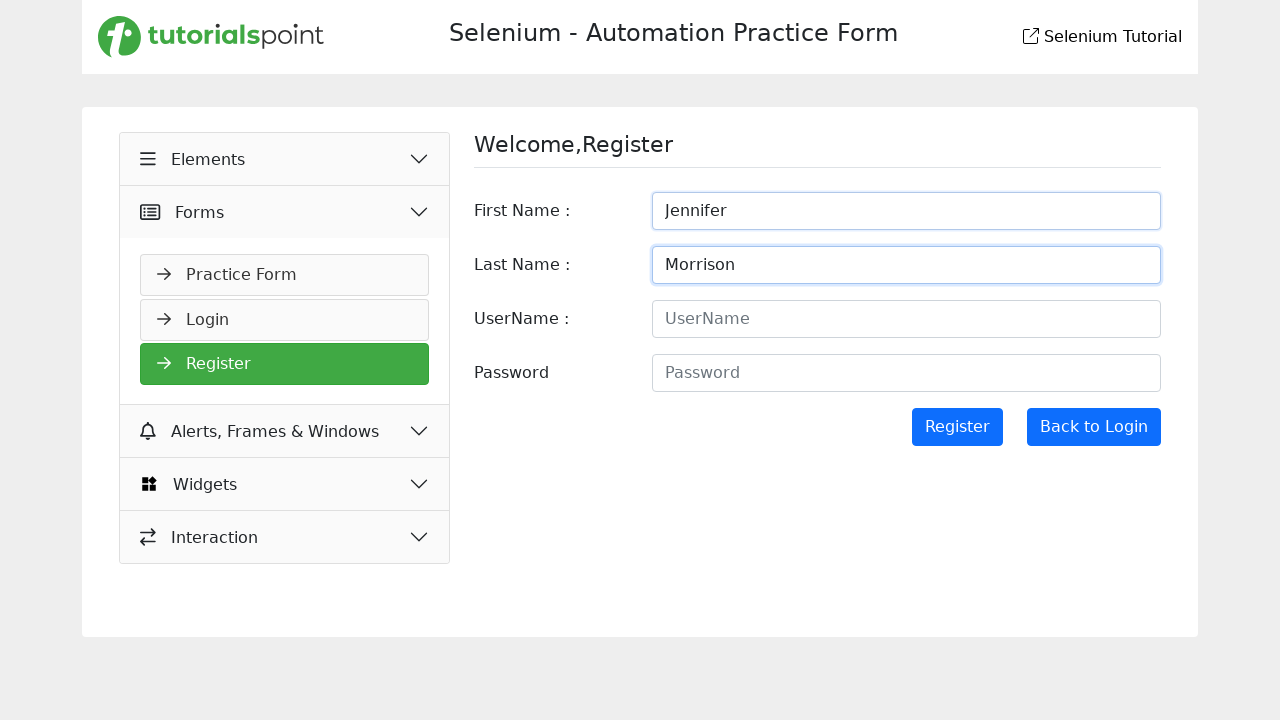

Filled in username field with 'jmorrison2024' on input[name='username'], input#username, input[placeholder*='User']
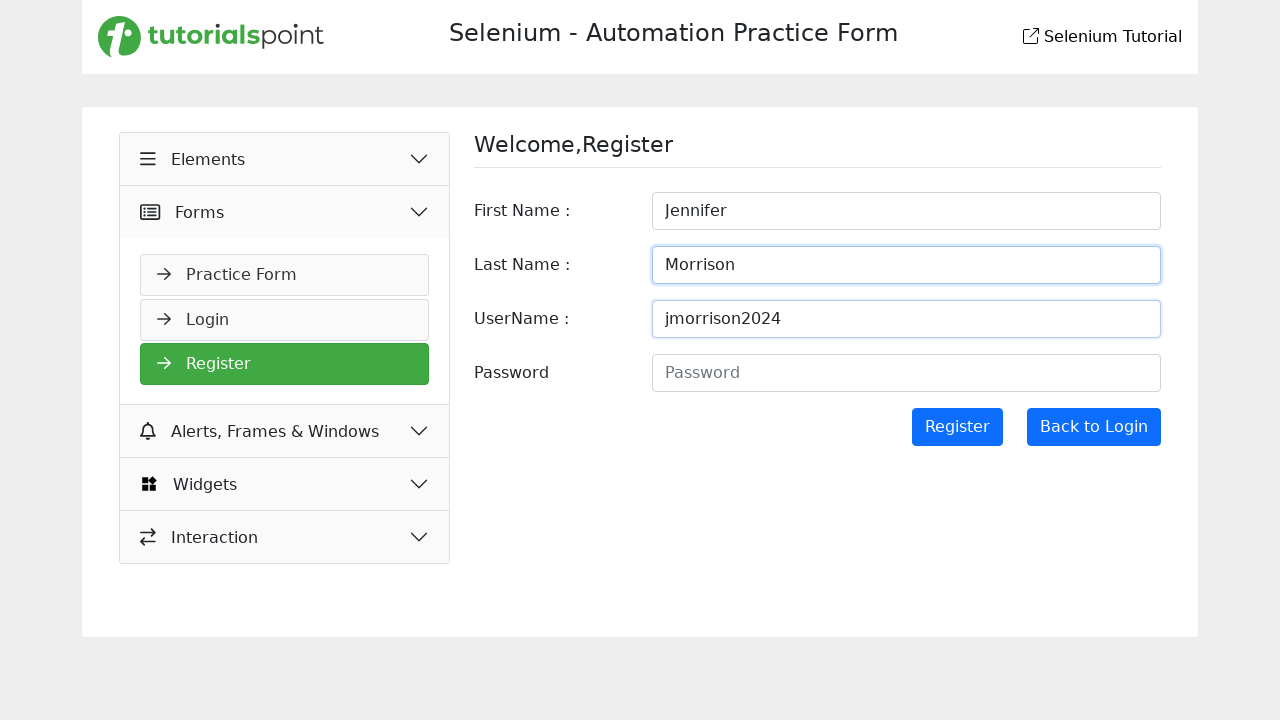

Filled in password field with 'SecurePass!789' on input[name='password'], input#password, input[type='password']
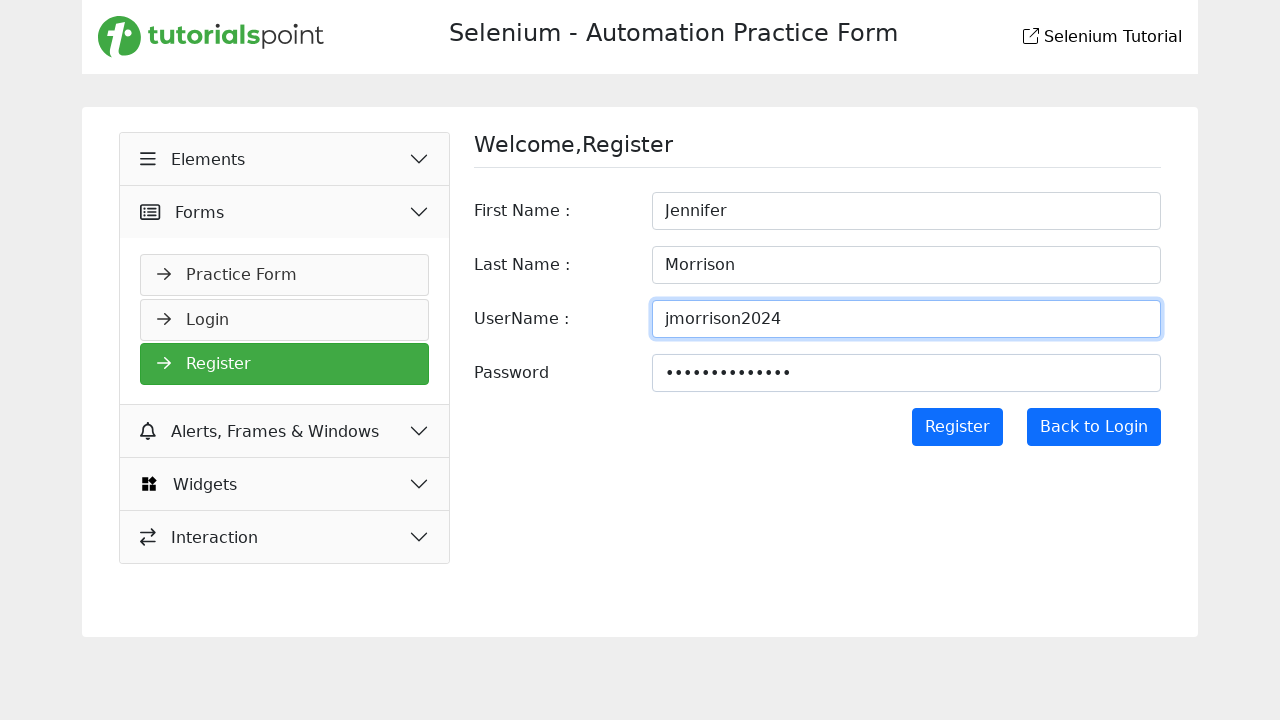

Clicked the register button to submit the form at (957, 427) on button[type='submit'], input[type='submit'], button:has-text('Register'), #regis
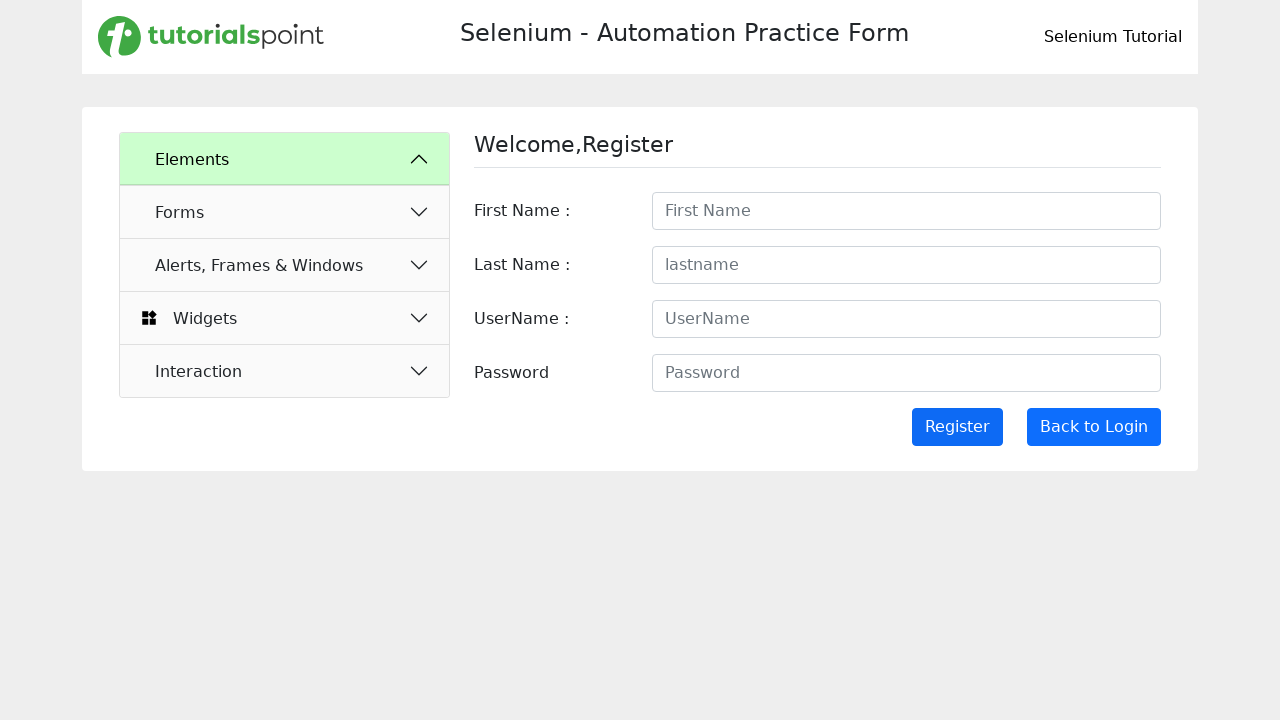

Waited 2 seconds for form submission response
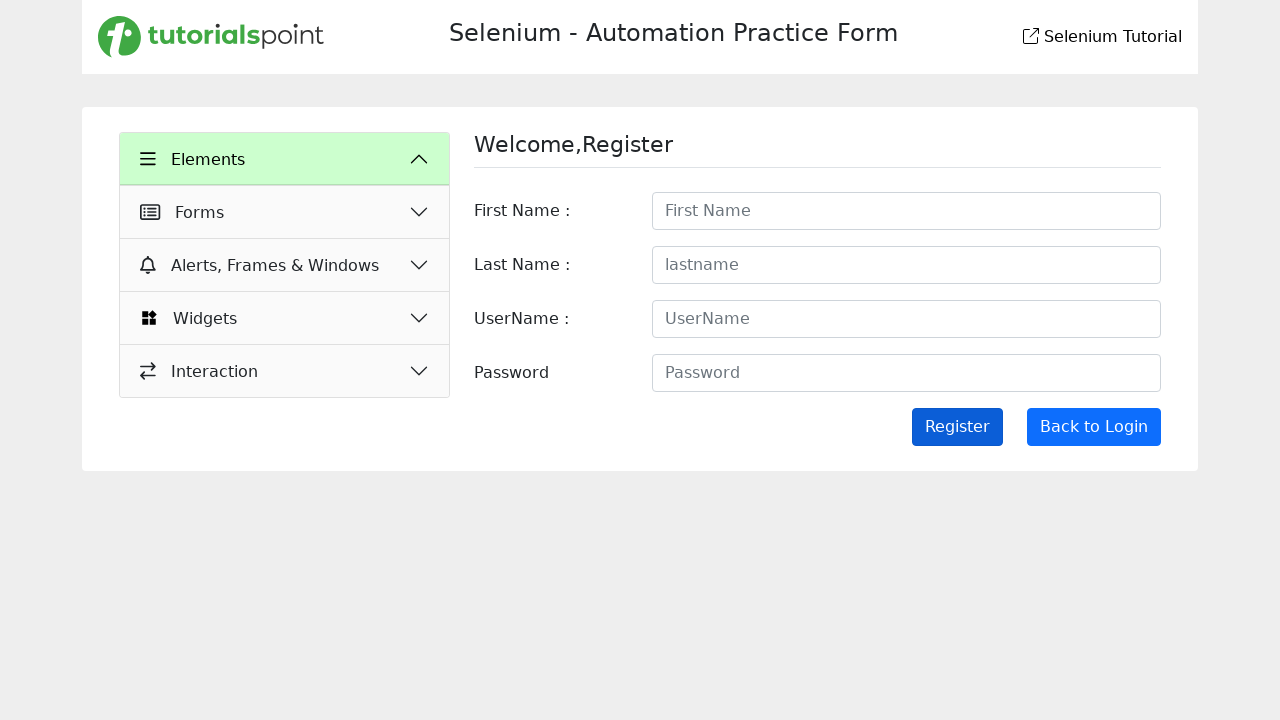

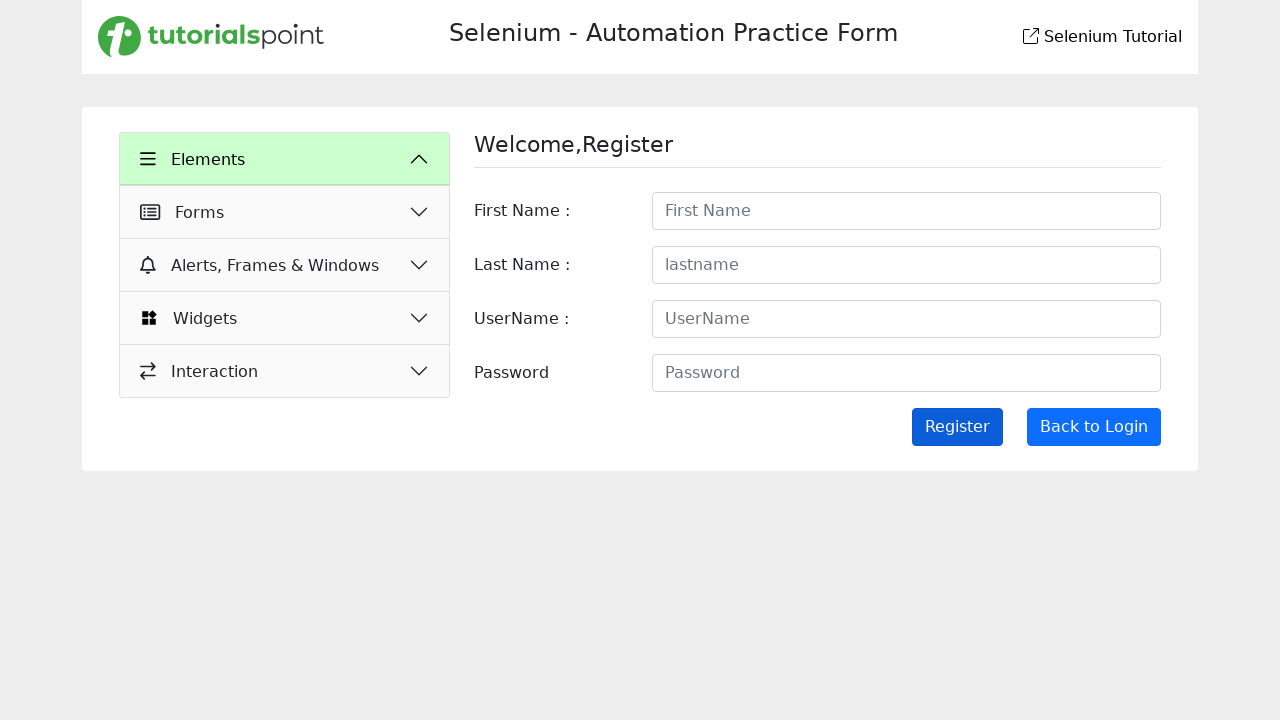